Tests that data persists after page reload by creating todos, marking one complete, and reloading

Starting URL: https://demo.playwright.dev/todomvc

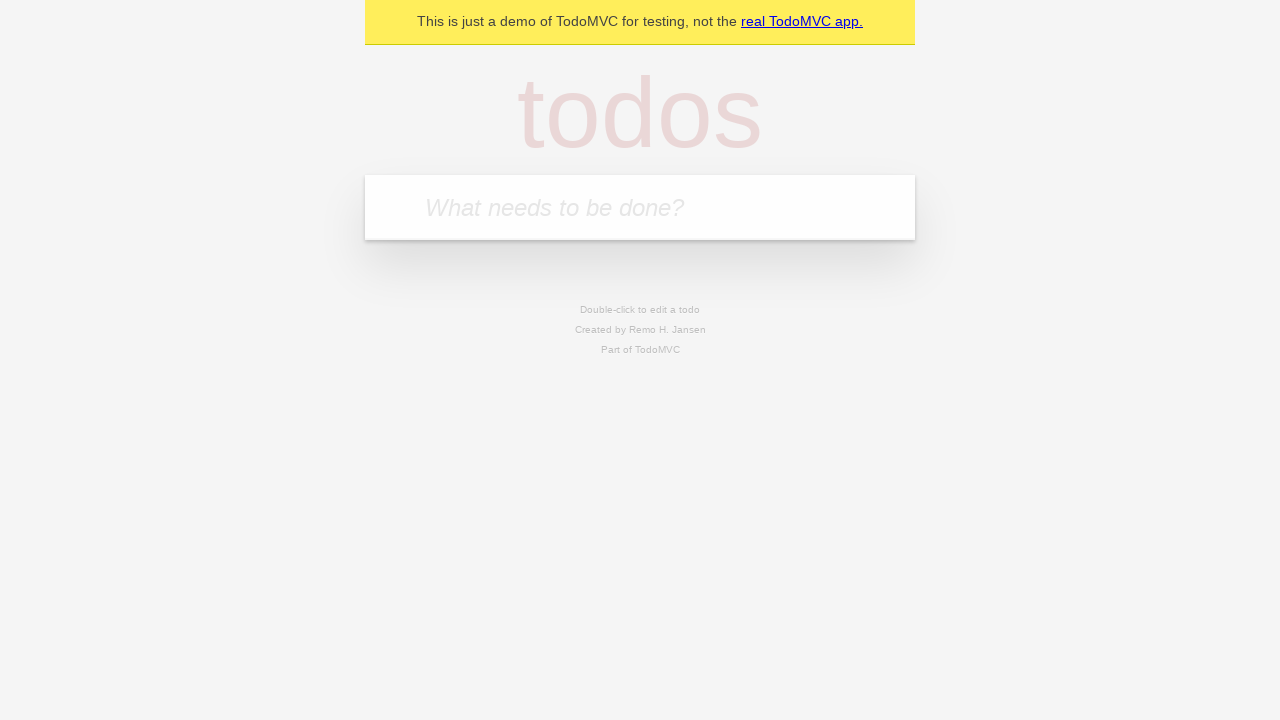

Filled todo input with 'buy some cheese' on internal:attr=[placeholder="What needs to be done?"i]
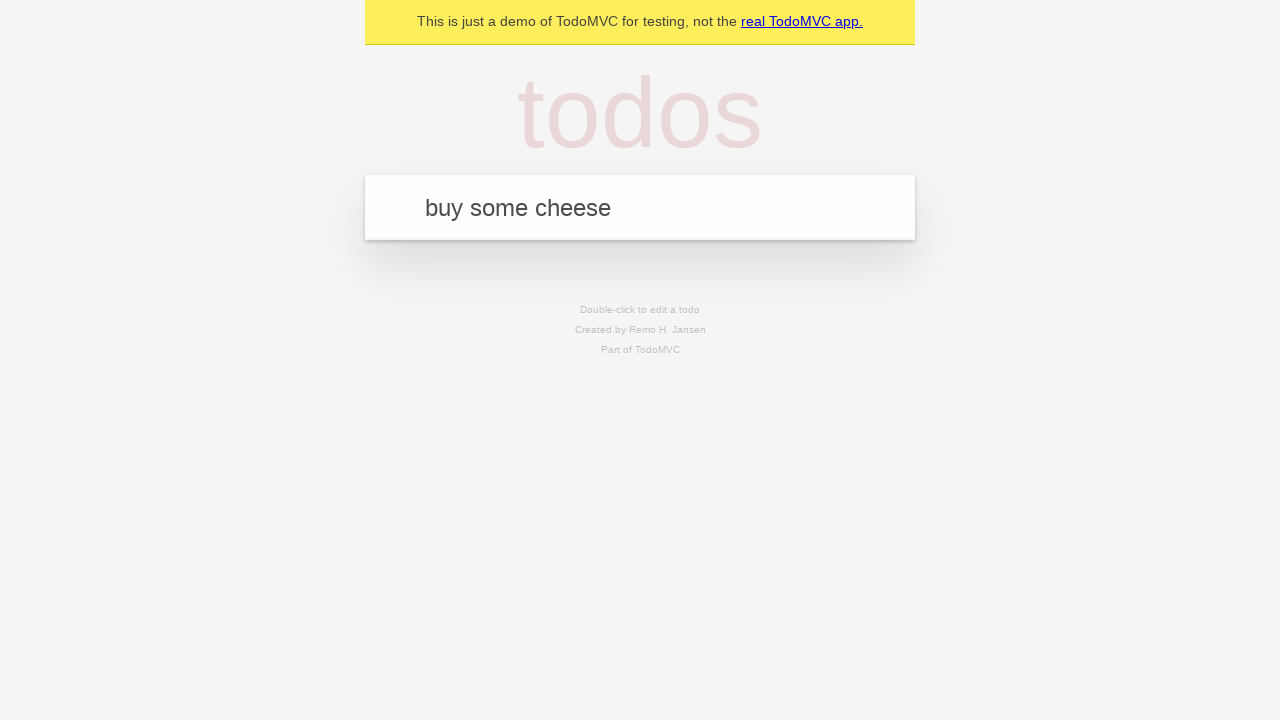

Pressed Enter to create first todo on internal:attr=[placeholder="What needs to be done?"i]
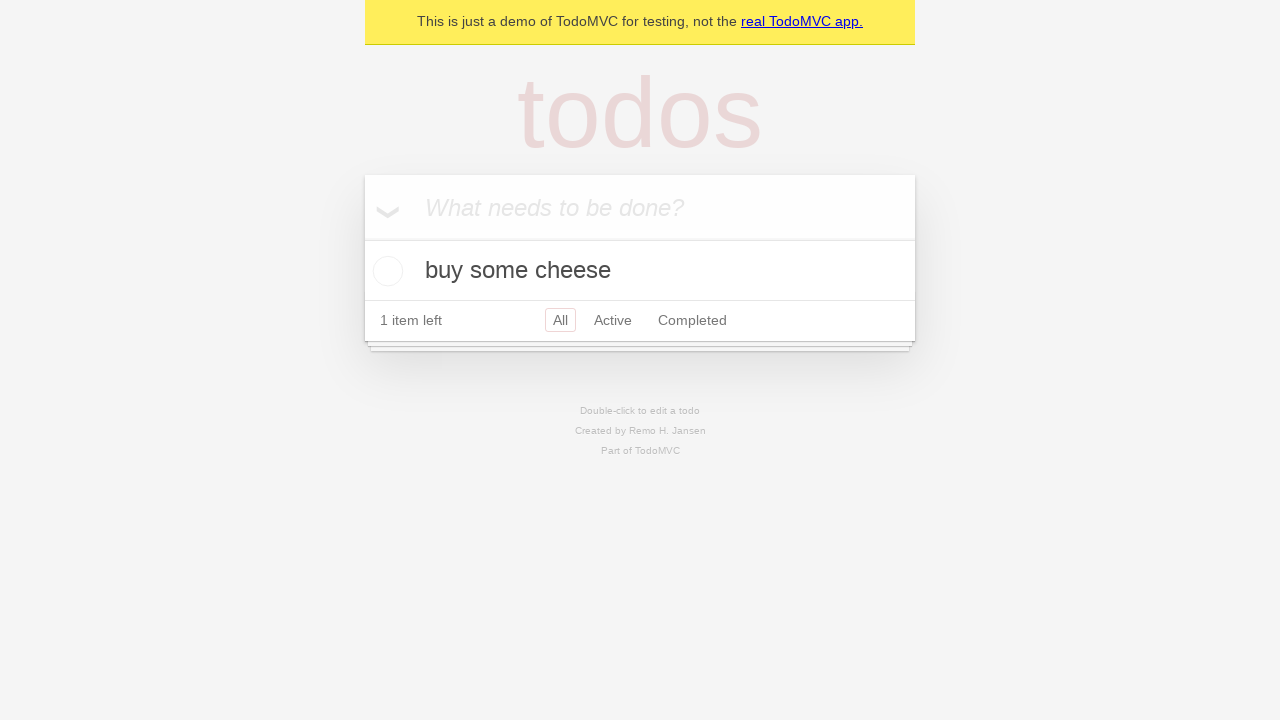

Filled todo input with 'feed the cat' on internal:attr=[placeholder="What needs to be done?"i]
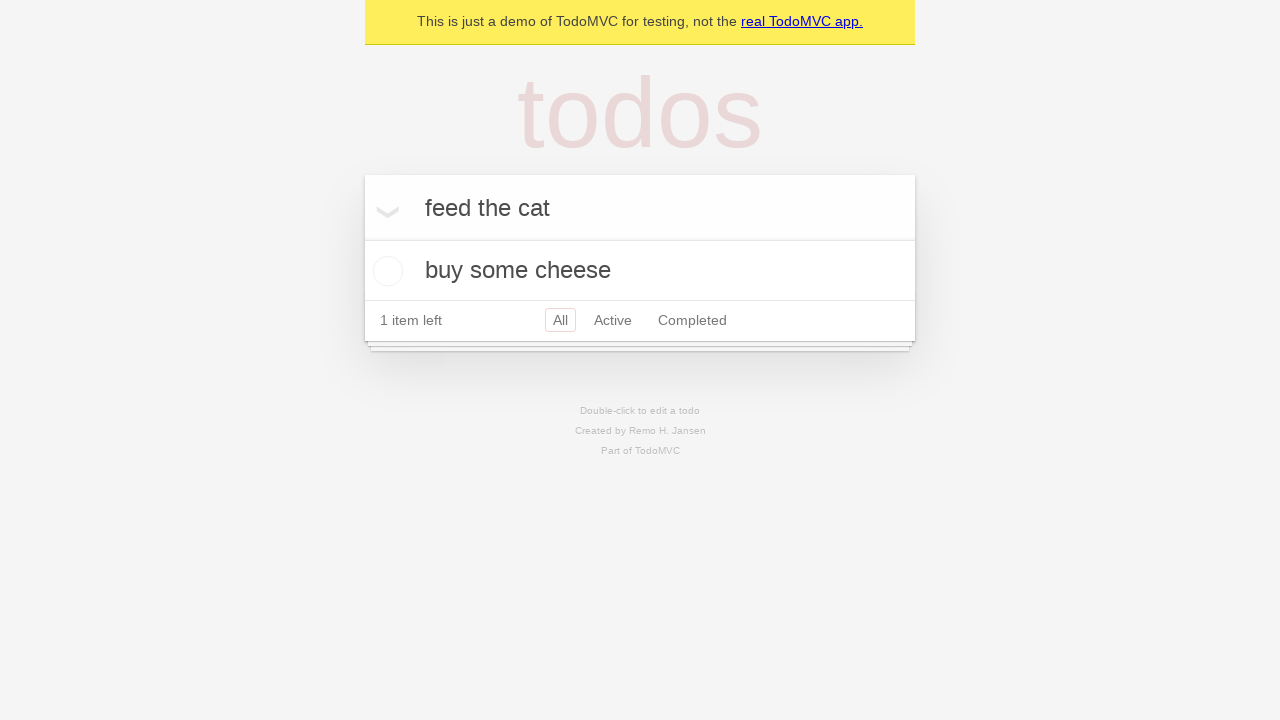

Pressed Enter to create second todo on internal:attr=[placeholder="What needs to be done?"i]
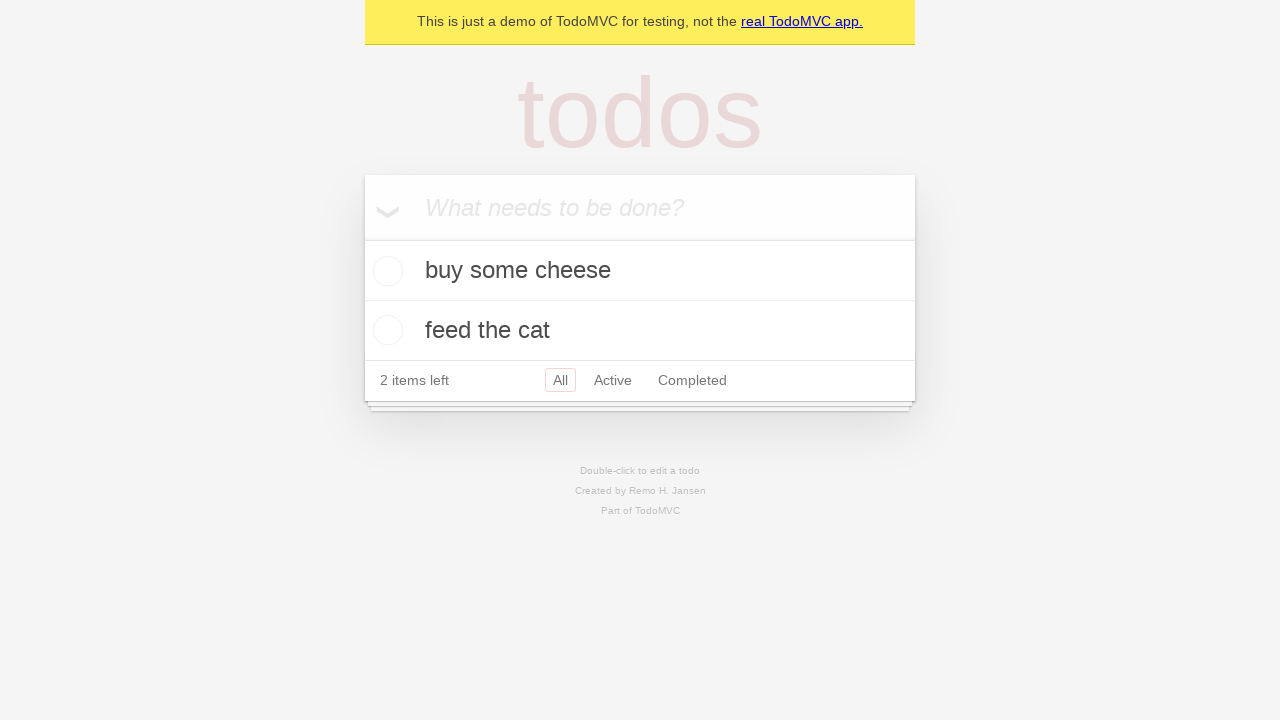

Waited for second todo to appear
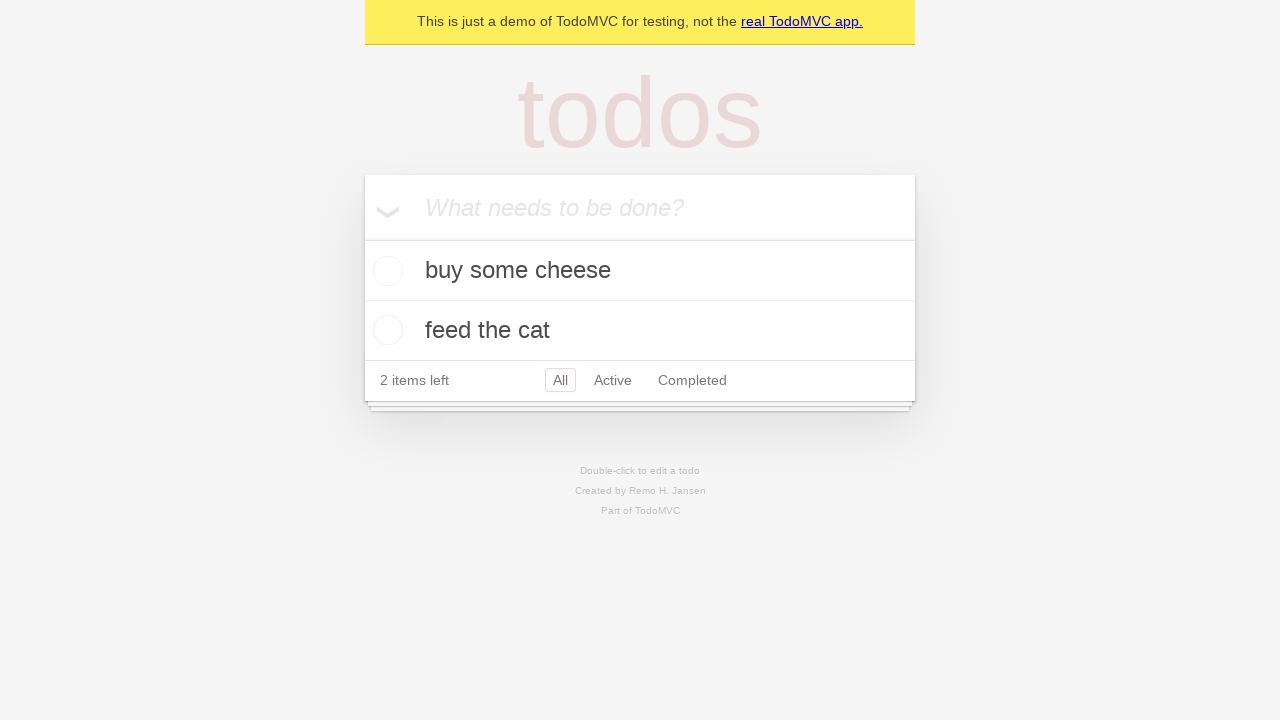

Checked the first todo as complete at (385, 271) on [data-testid='todo-item'] >> nth=0 >> internal:role=checkbox
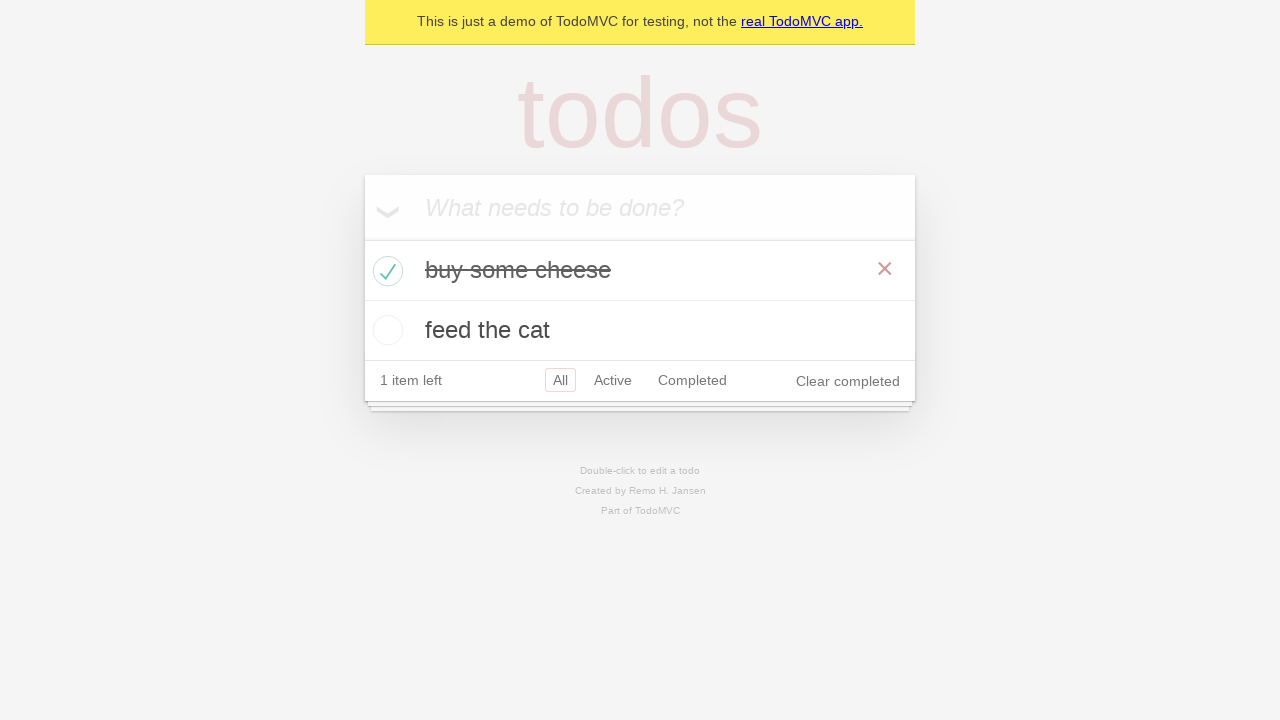

Reloaded the page
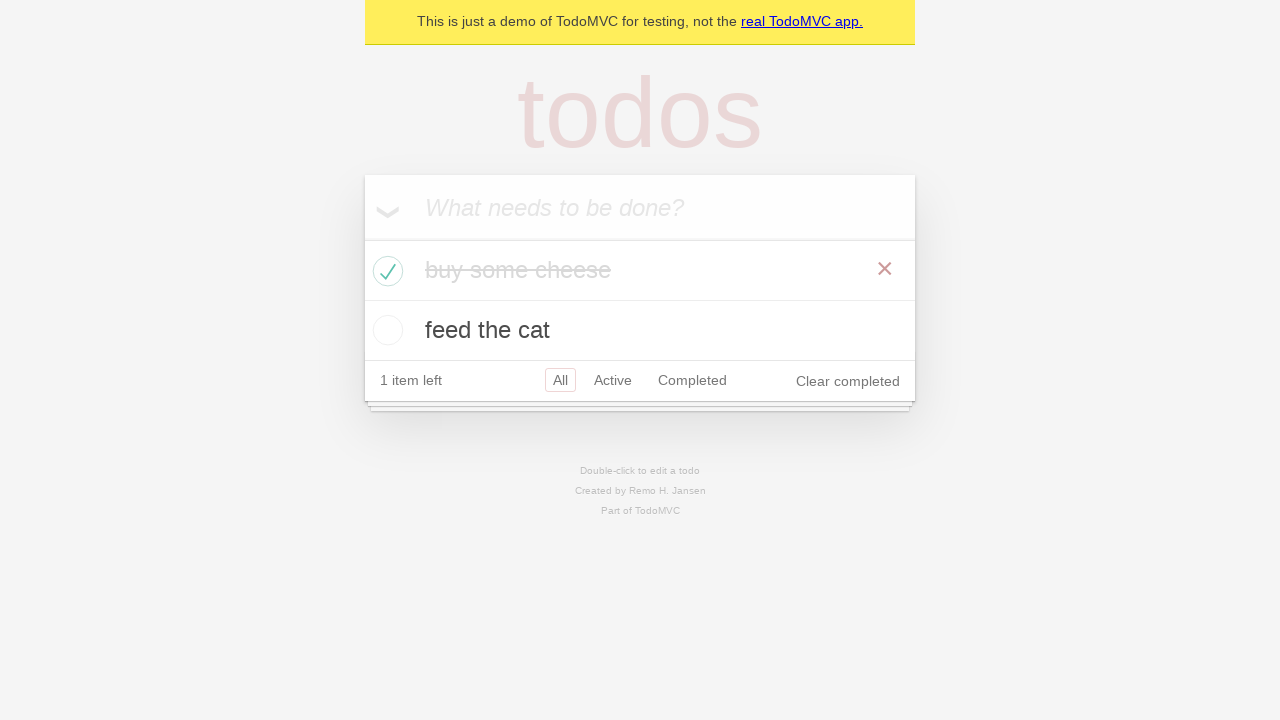

Waited for todos to load after page reload
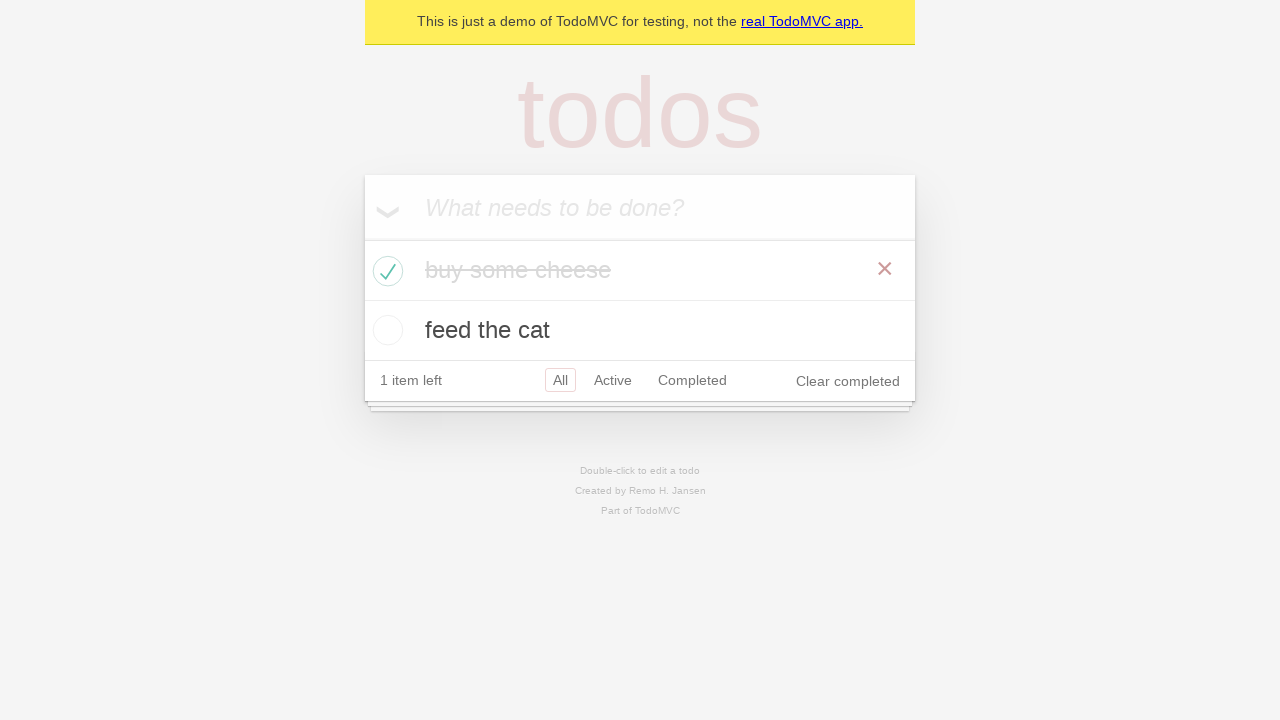

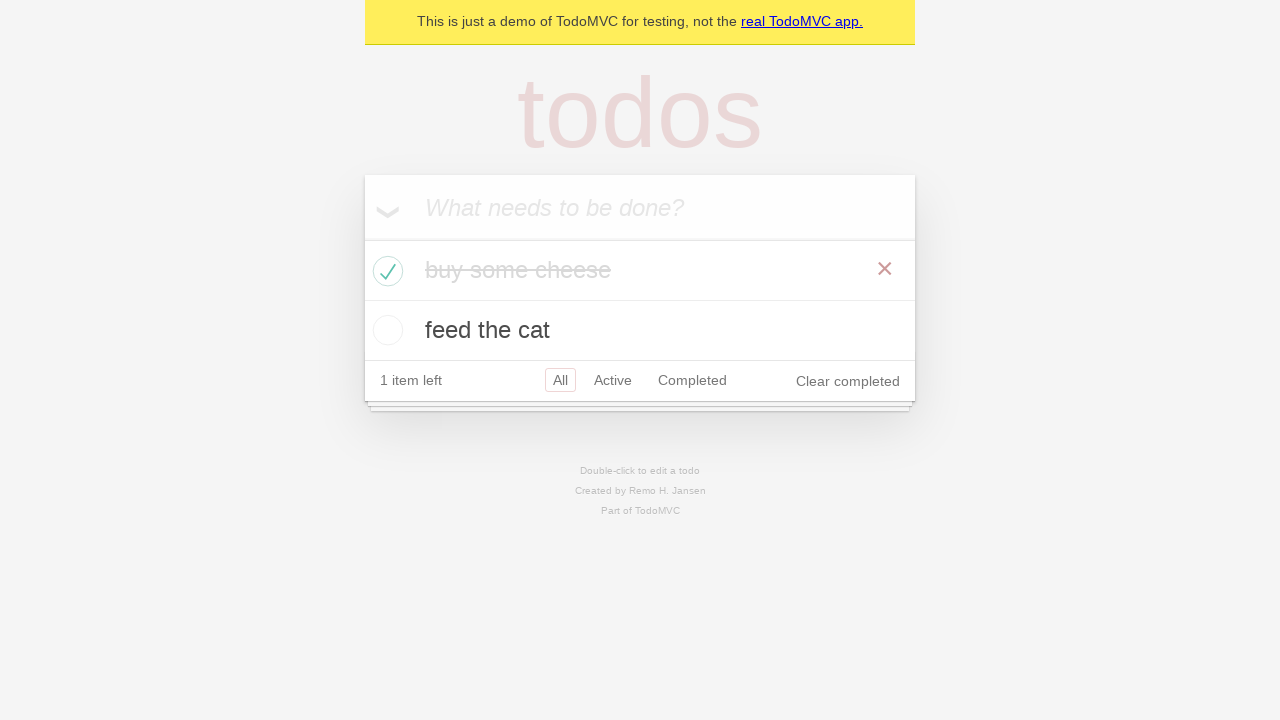